Tests that new items are appended to the bottom of the list by creating 3 todos and verifying the count

Starting URL: https://demo.playwright.dev/todomvc

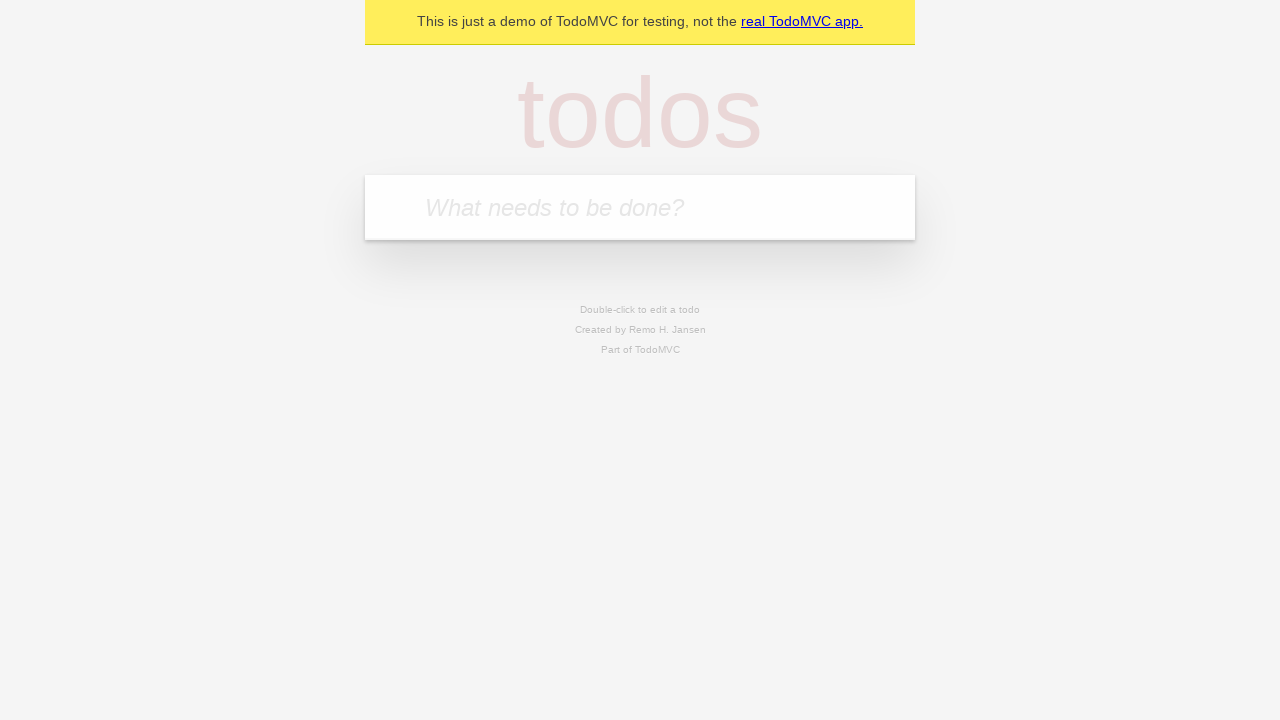

Located the 'What needs to be done?' input field
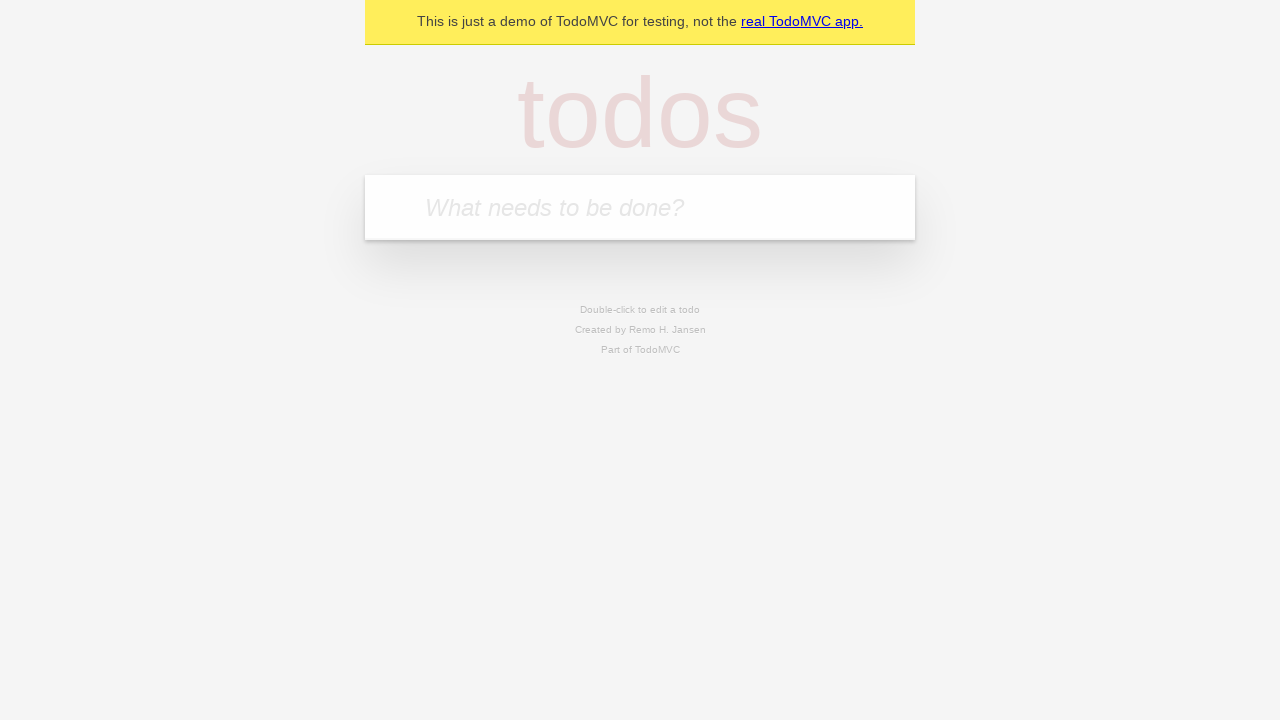

Filled input with 'buy some cheese' on internal:attr=[placeholder="What needs to be done?"i]
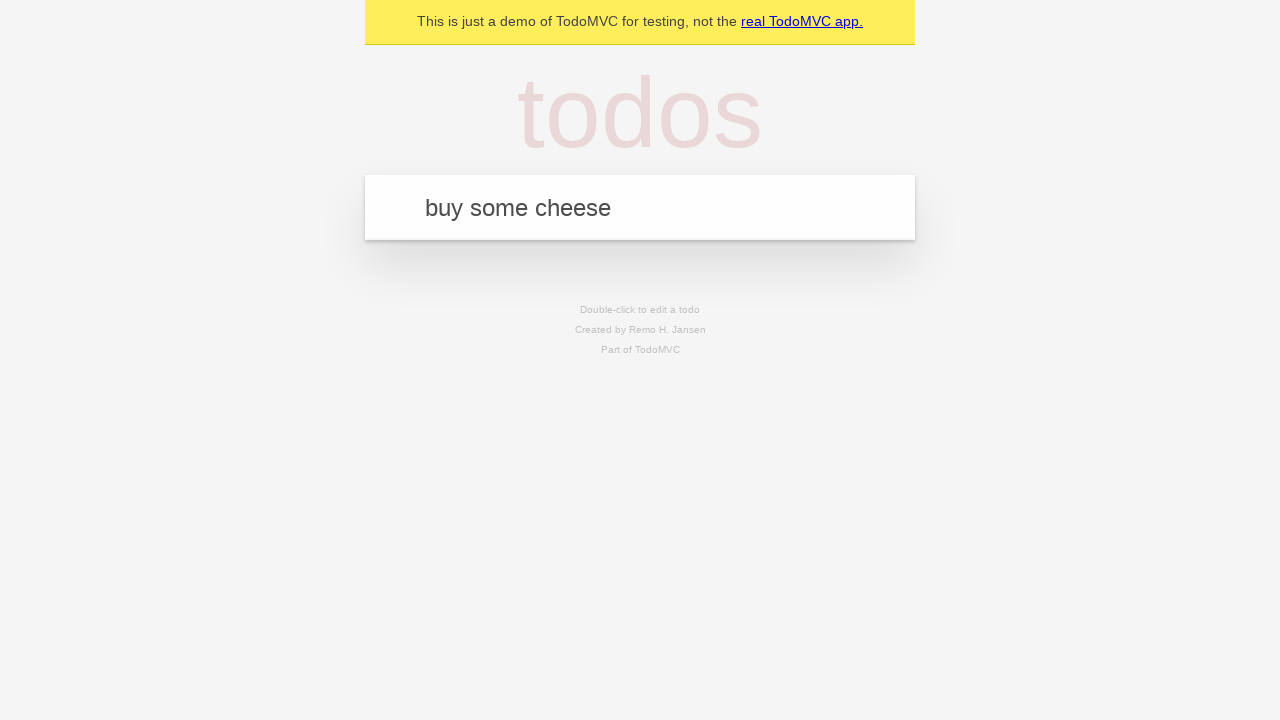

Pressed Enter to create first todo on internal:attr=[placeholder="What needs to be done?"i]
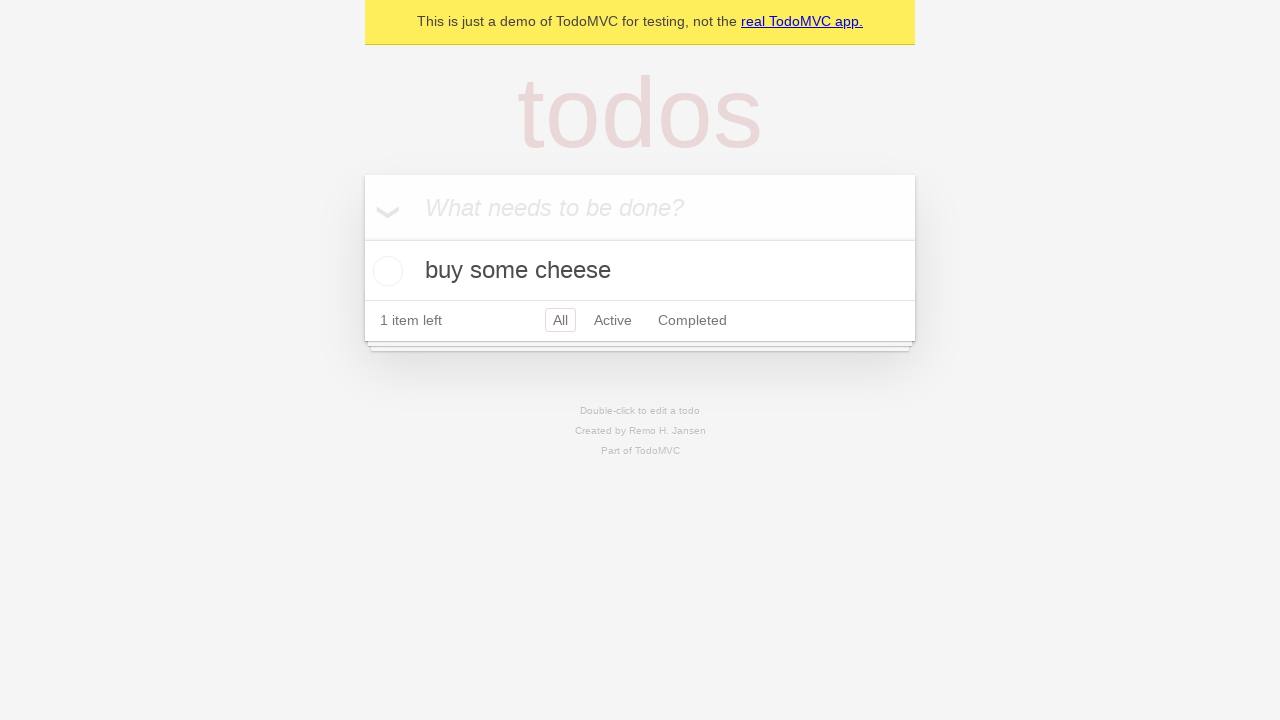

Filled input with 'feed the cat' on internal:attr=[placeholder="What needs to be done?"i]
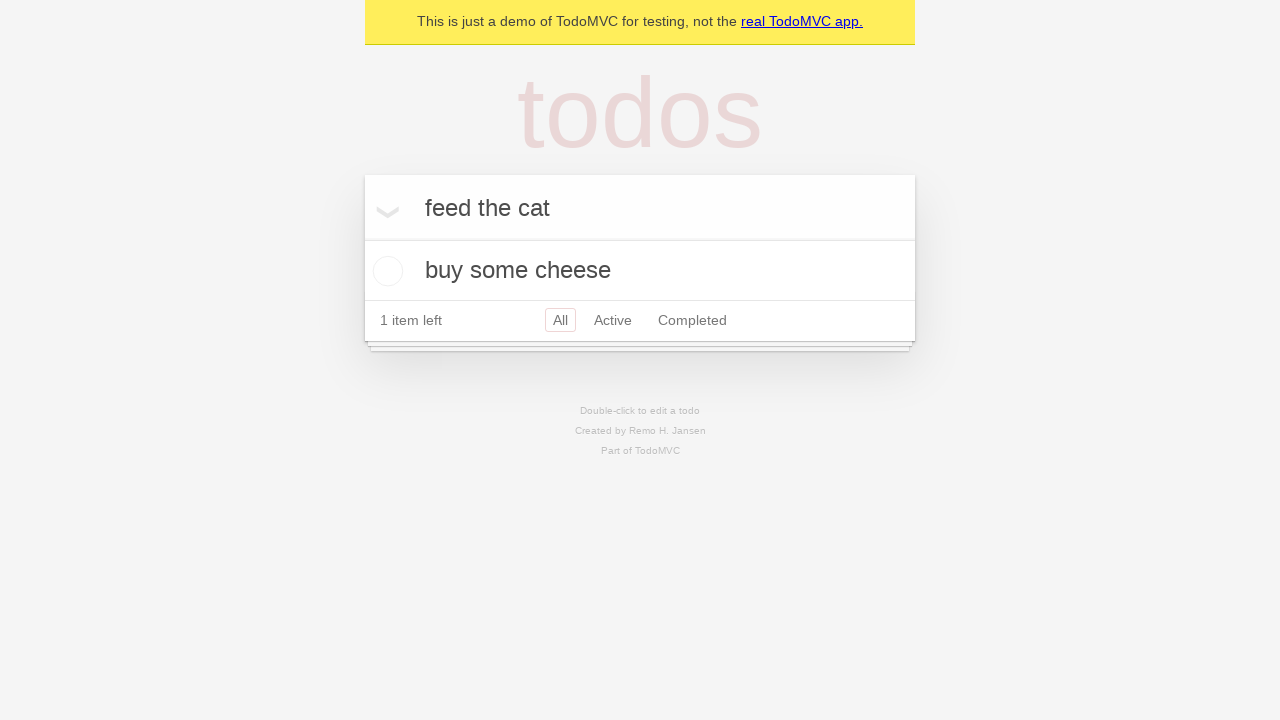

Pressed Enter to create second todo on internal:attr=[placeholder="What needs to be done?"i]
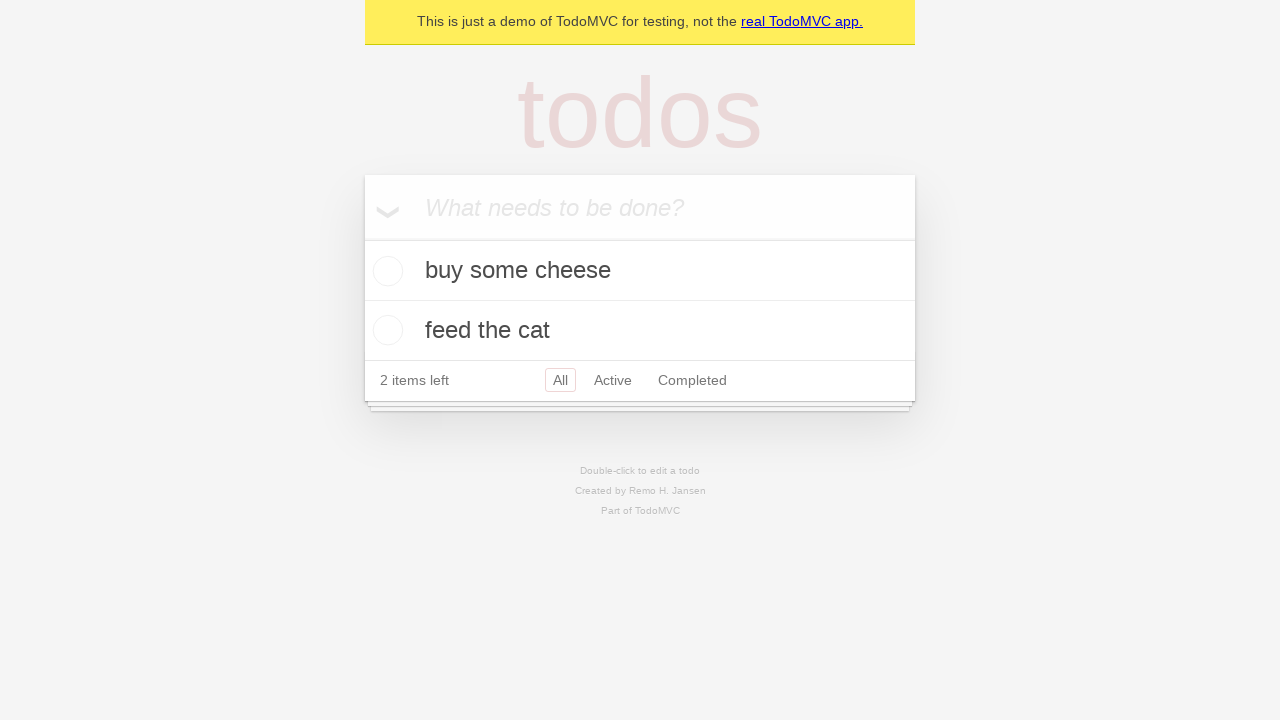

Filled input with 'book a doctors appointment' on internal:attr=[placeholder="What needs to be done?"i]
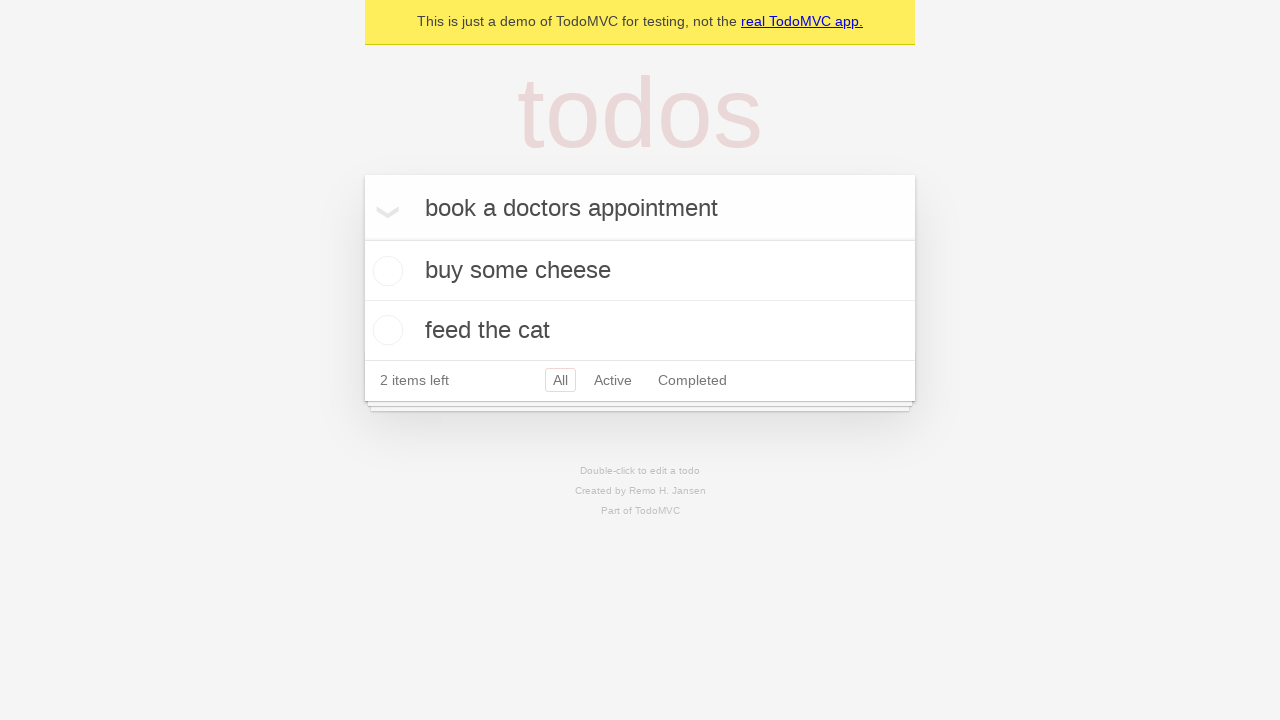

Pressed Enter to create third todo on internal:attr=[placeholder="What needs to be done?"i]
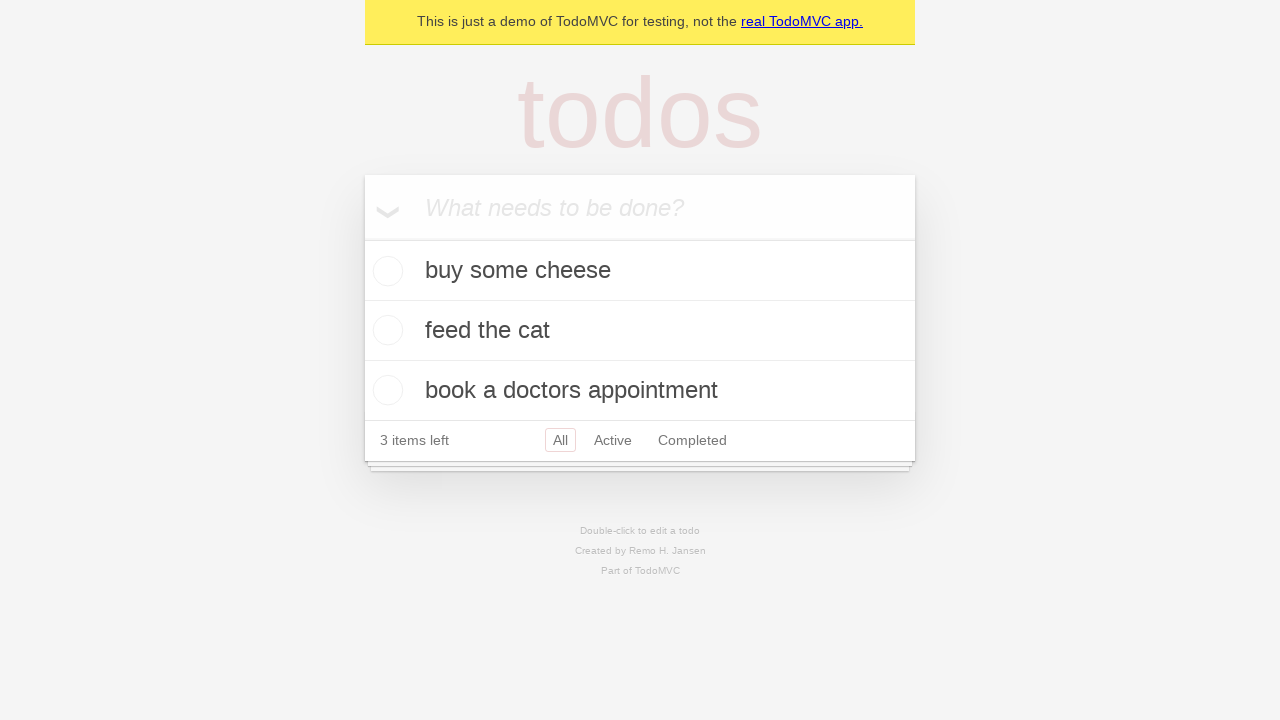

Verified all 3 todos are present in the DOM
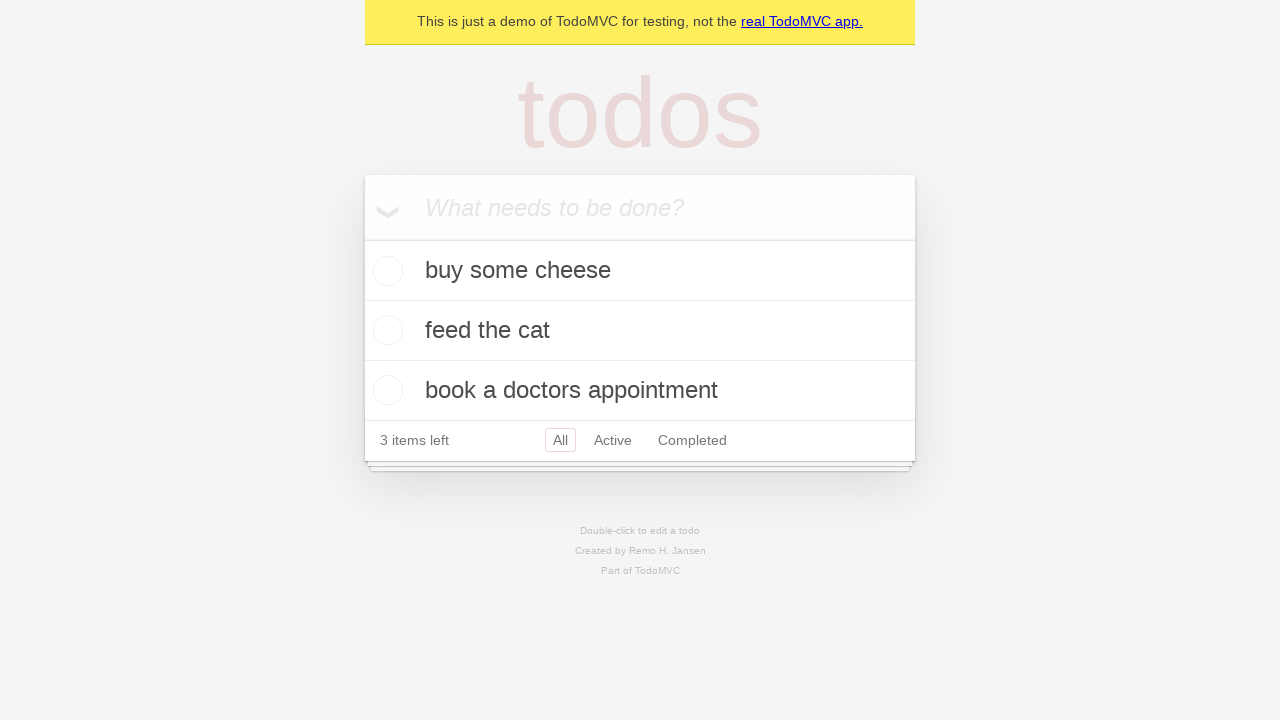

Verified '3 items left' counter is visible - new items appended to bottom of list
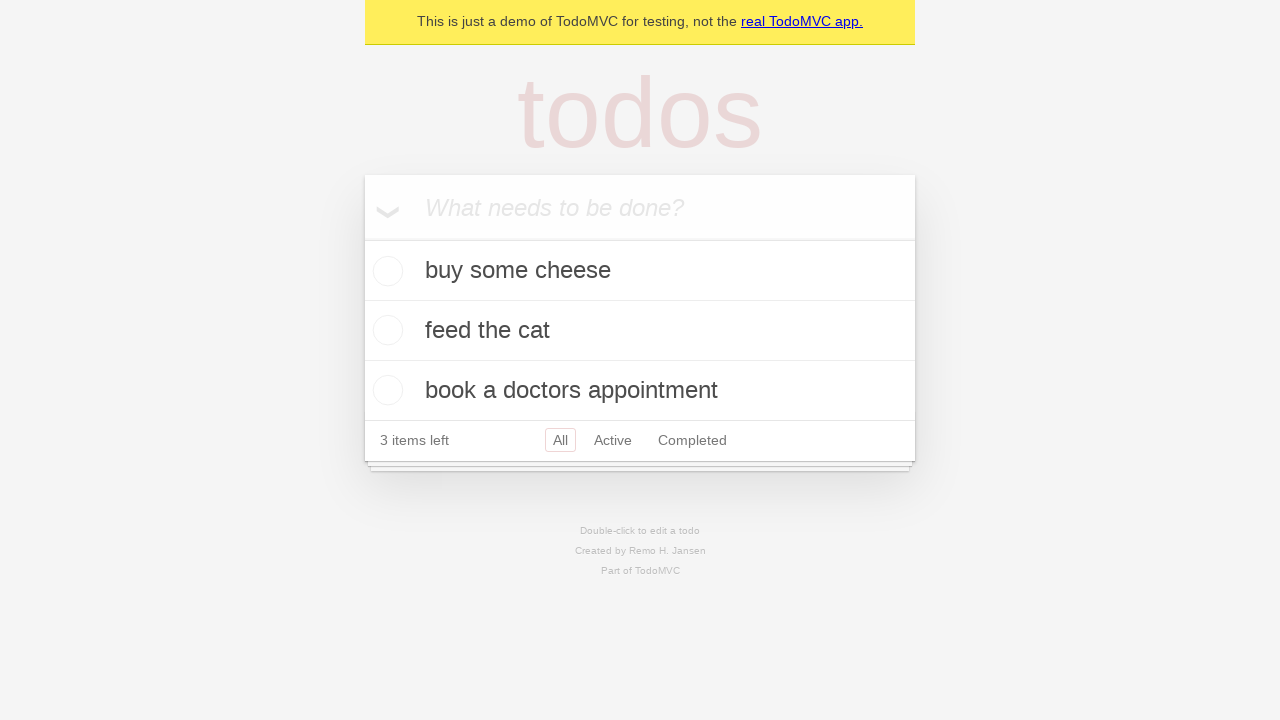

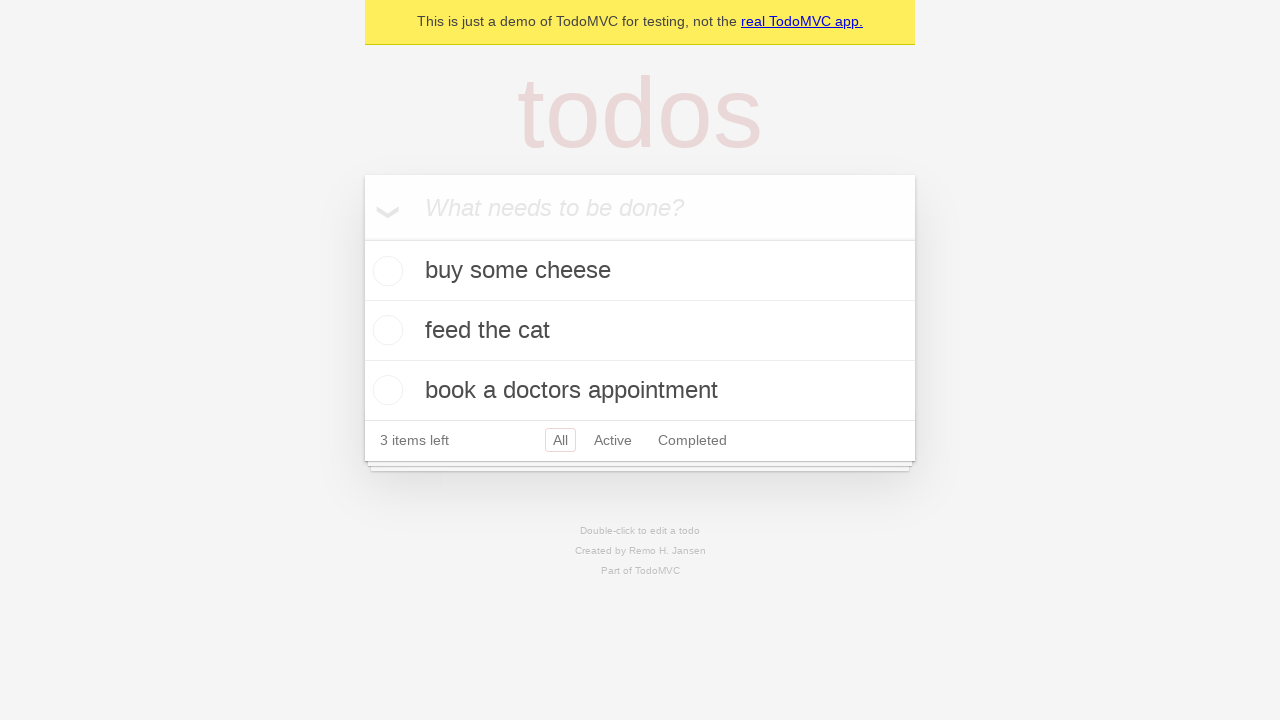